Tests navigation from the home page to a specific chapter page by clicking a link and verifying the URL and page title match expected values

Starting URL: https://bonigarcia.dev/selenium-webdriver-java/

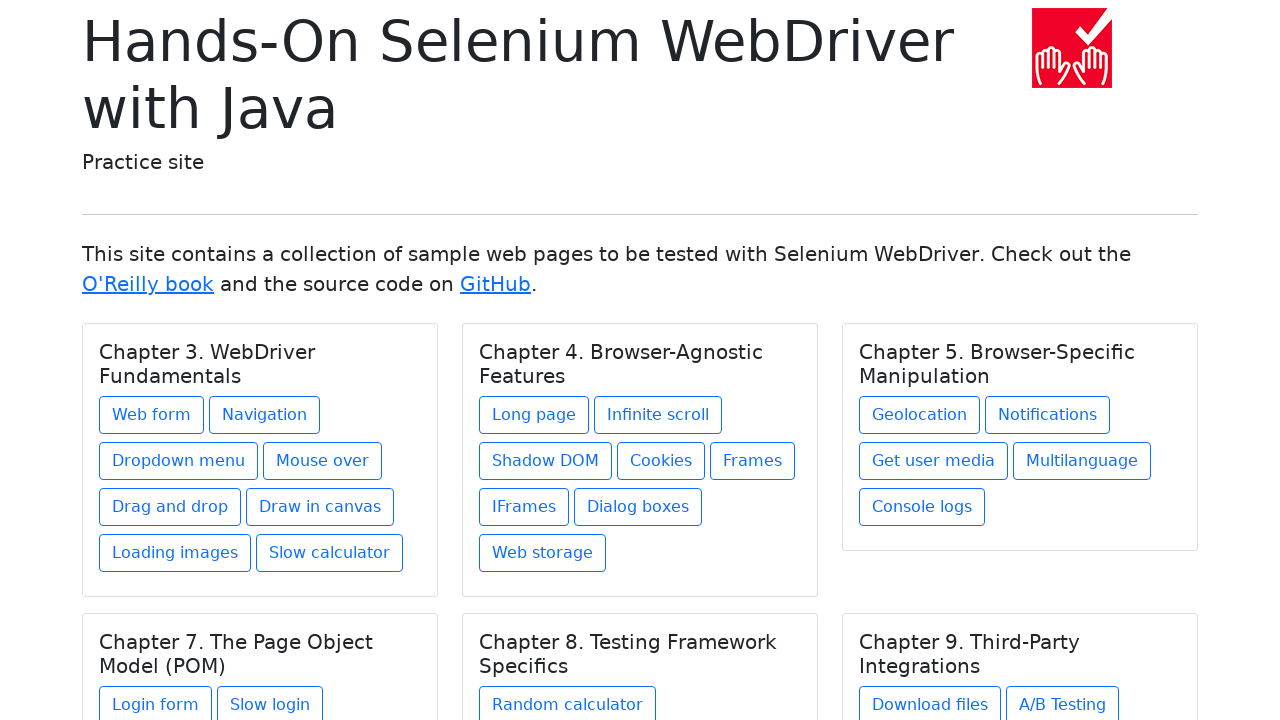

Clicked on Chapter 3 WebDriver Fundamentals web form link at (152, 415) on xpath=//h5[text() = 'Chapter 3. WebDriver Fundamentals']/../a[@href = 'web-form.
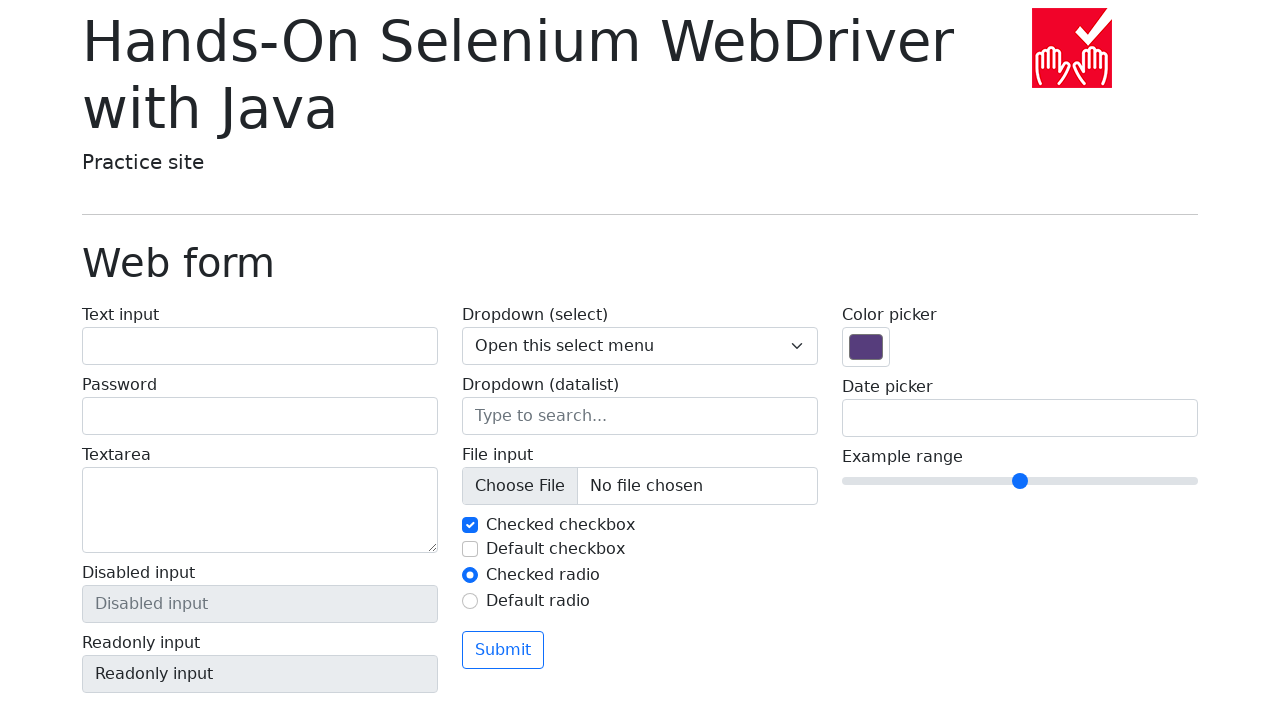

Page title element (.display-6) loaded
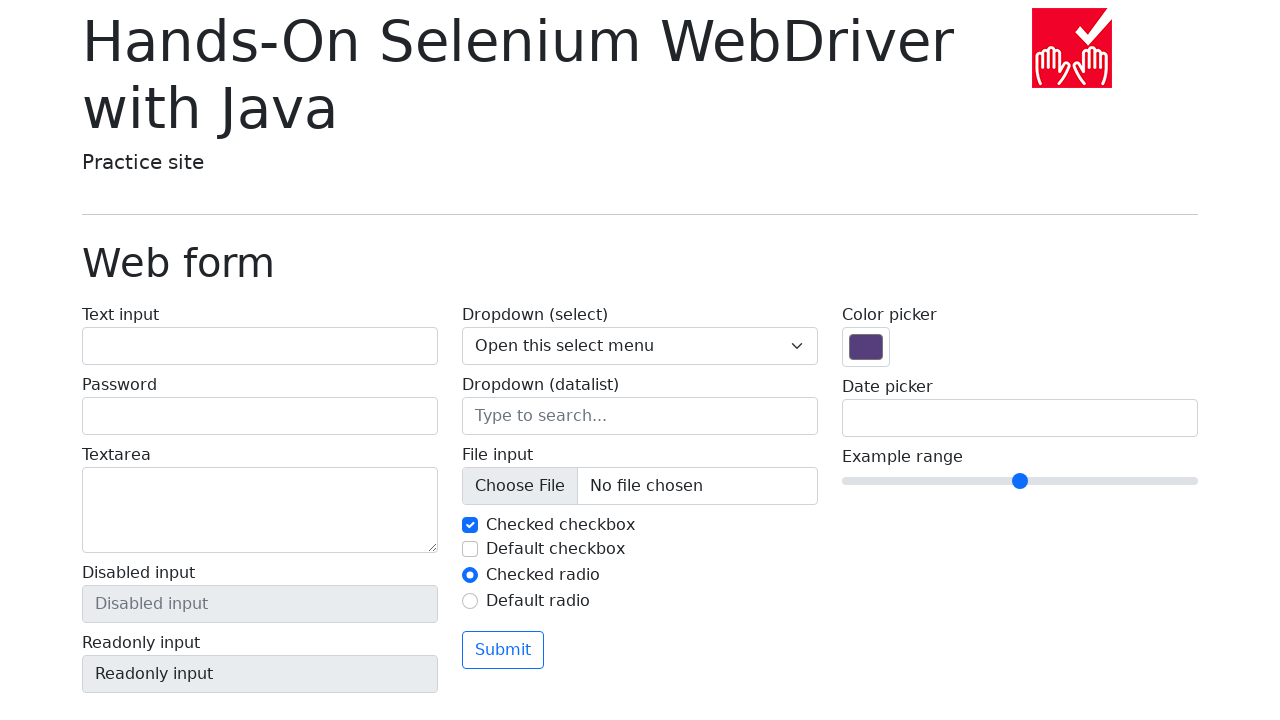

Verified URL matches expected web-form.html page
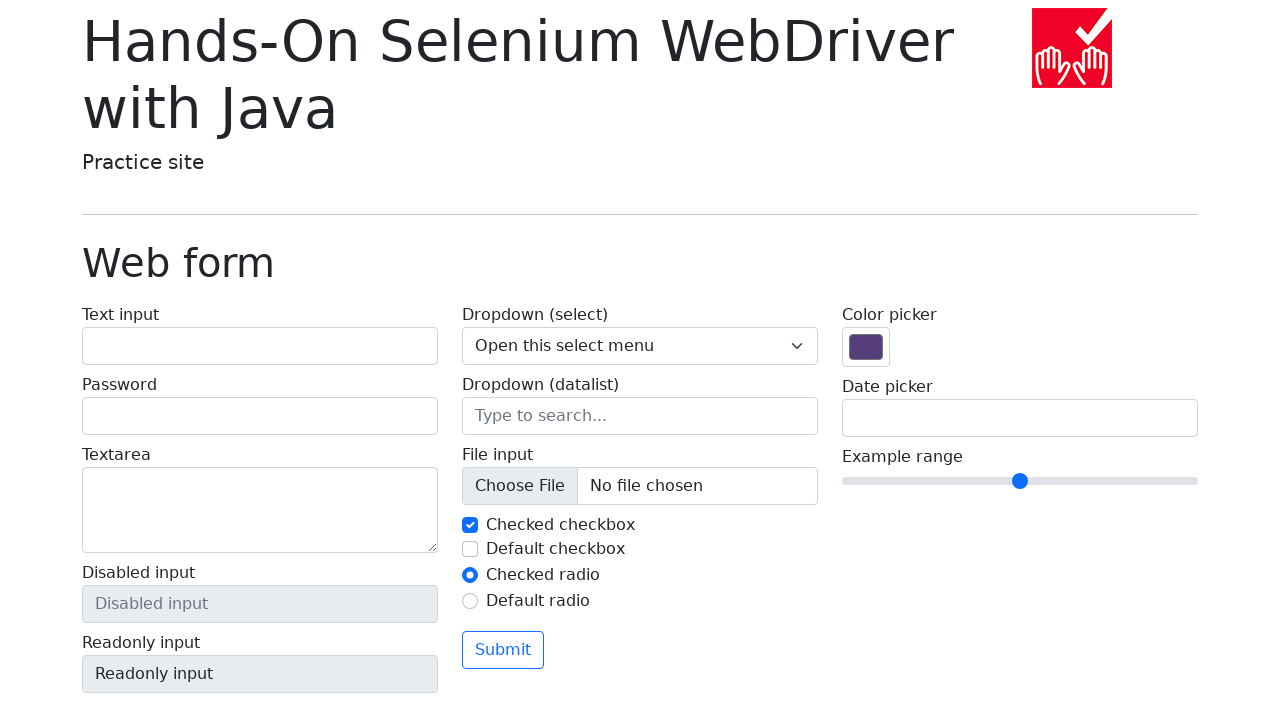

Verified page title text is 'Web form'
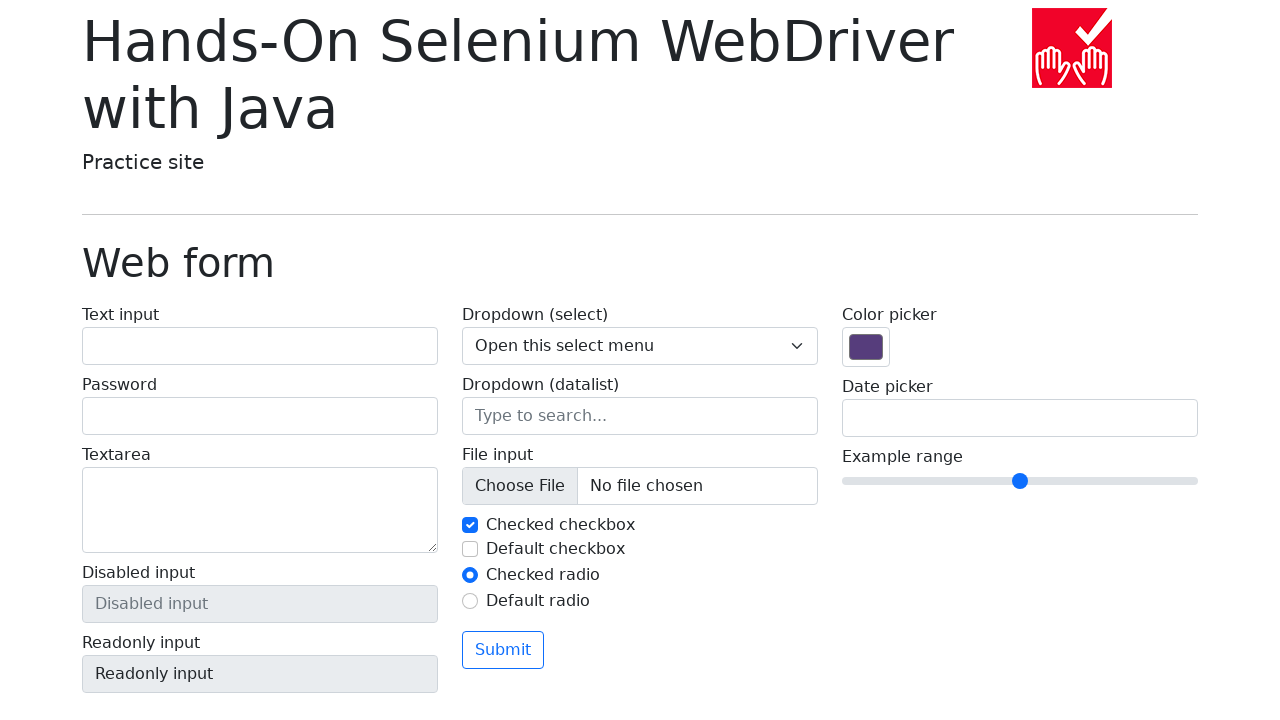

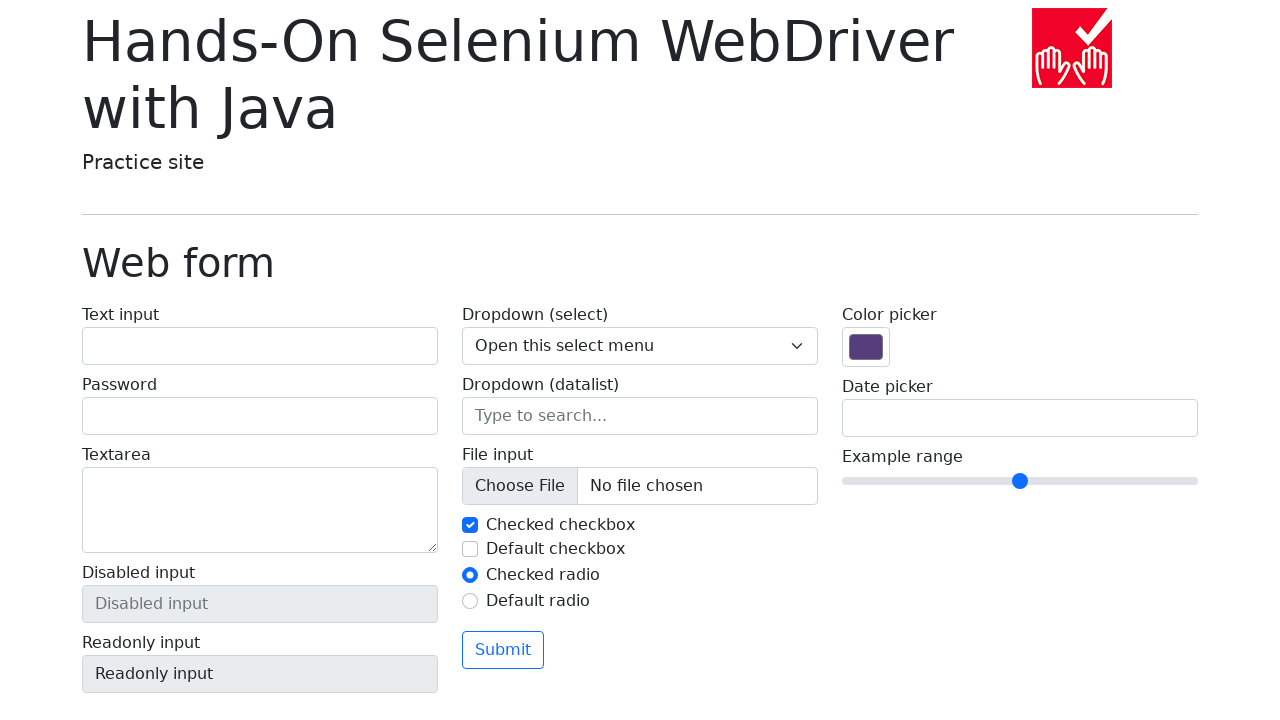